Tests alert and confirm dialog handling by entering text, triggering alerts, and accepting/dismissing them

Starting URL: https://rahulshettyacademy.com/AutomationPractice/

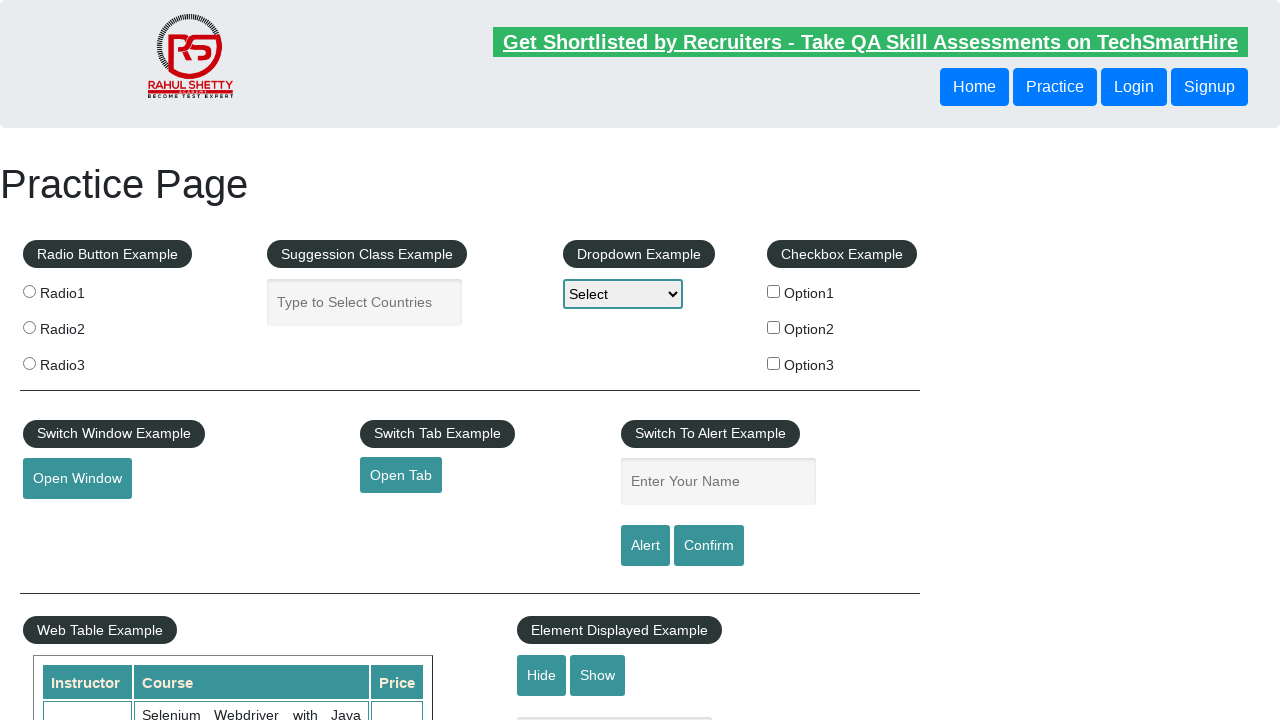

Filled name field with 'YOGII MAHARAJ' on #name
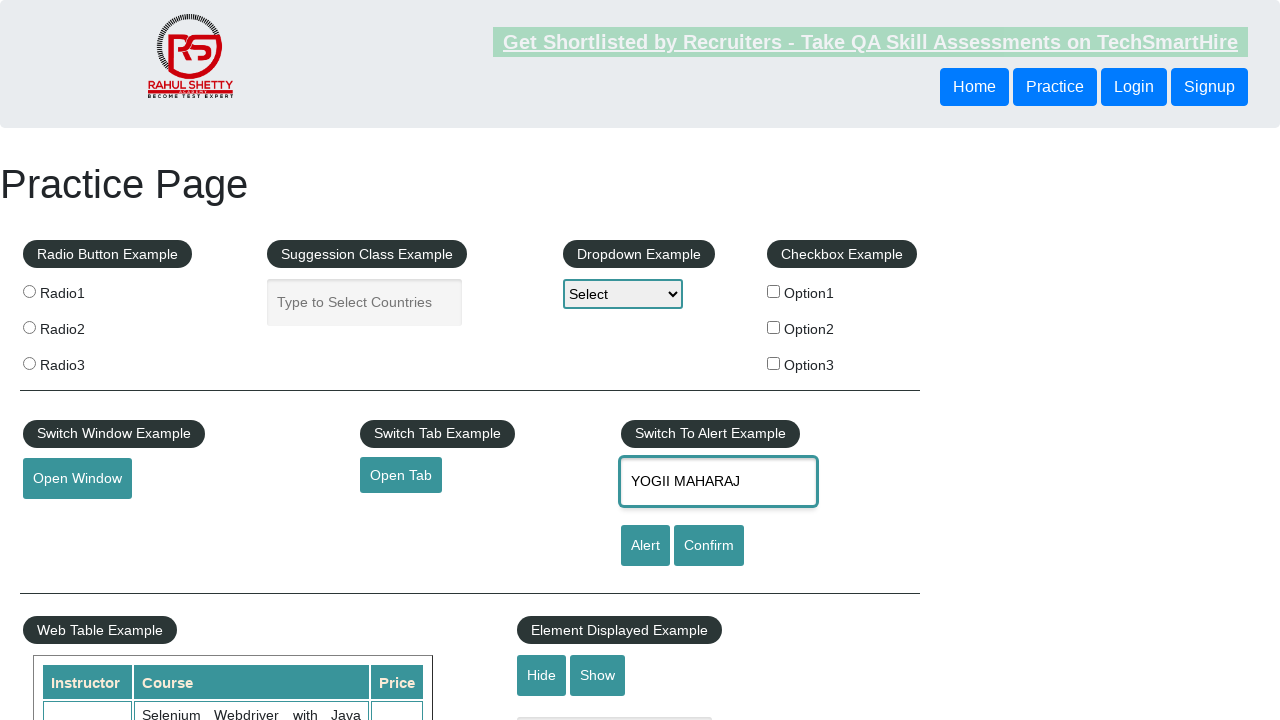

Clicked alert button and accepted alert dialog at (645, 546) on #alertbtn
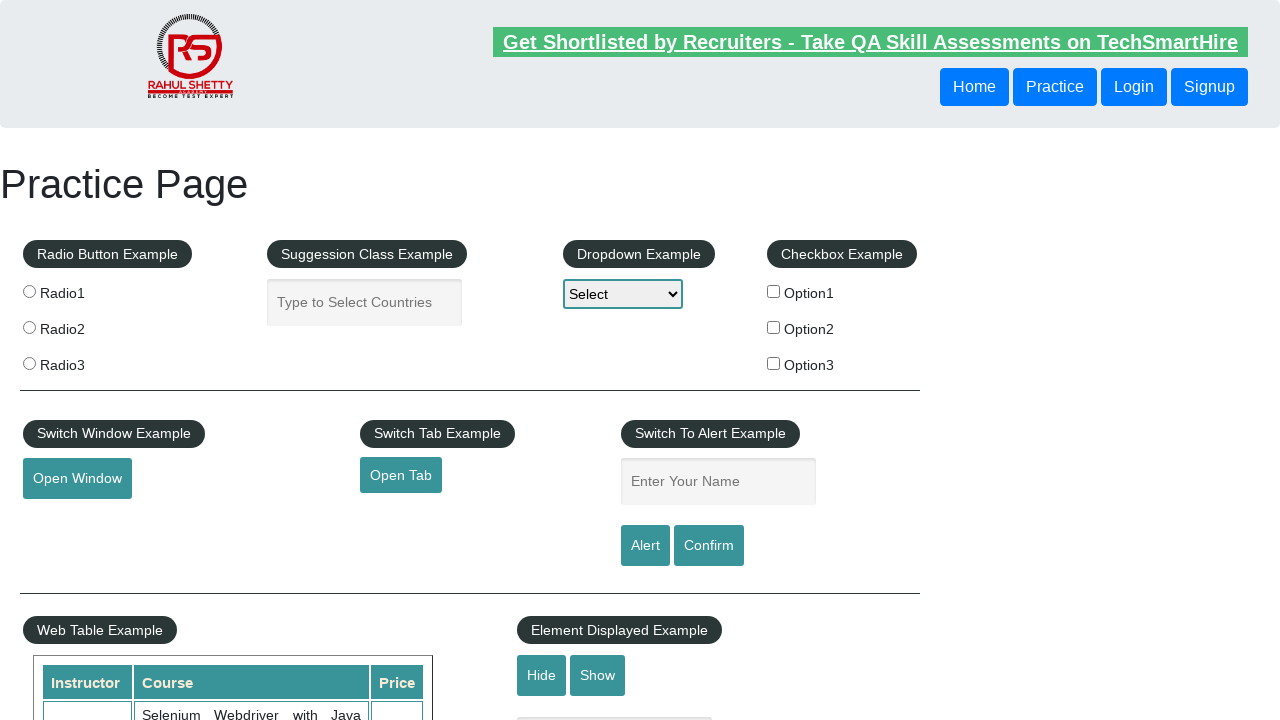

Waited 1 second for alert to be fully processed
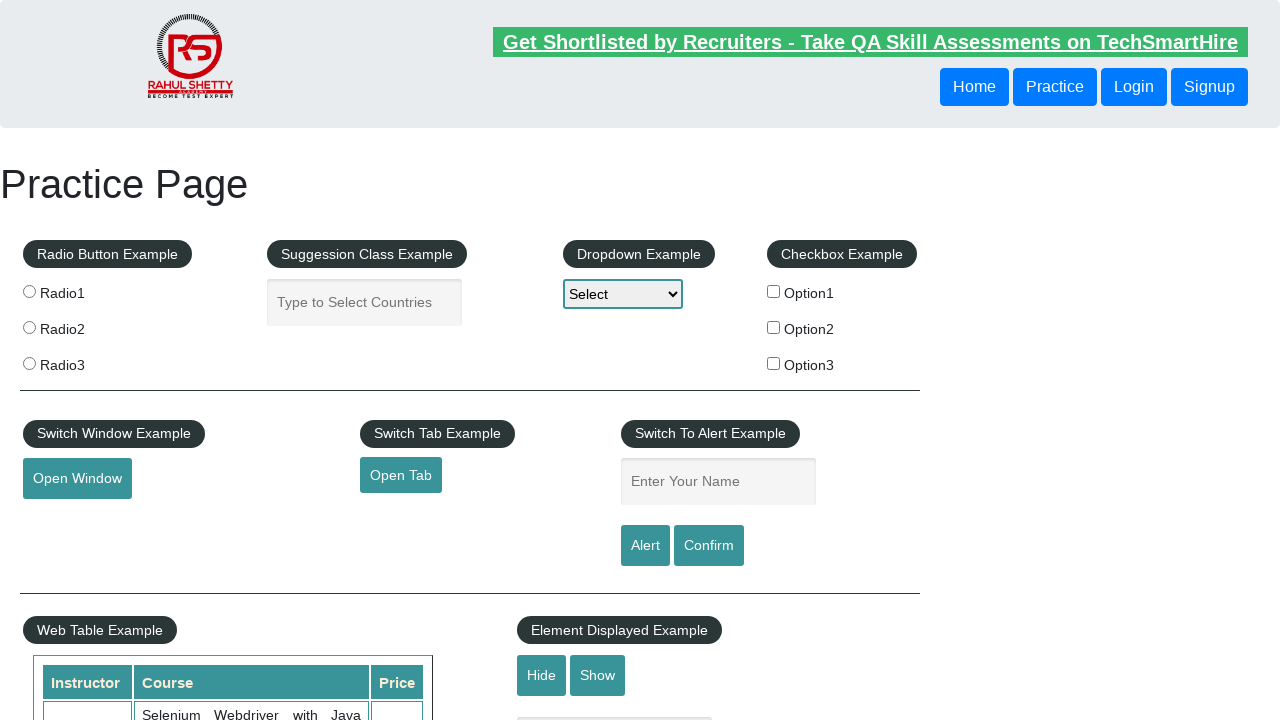

Filled name field with 'MAHARAJ YOGII' on #name
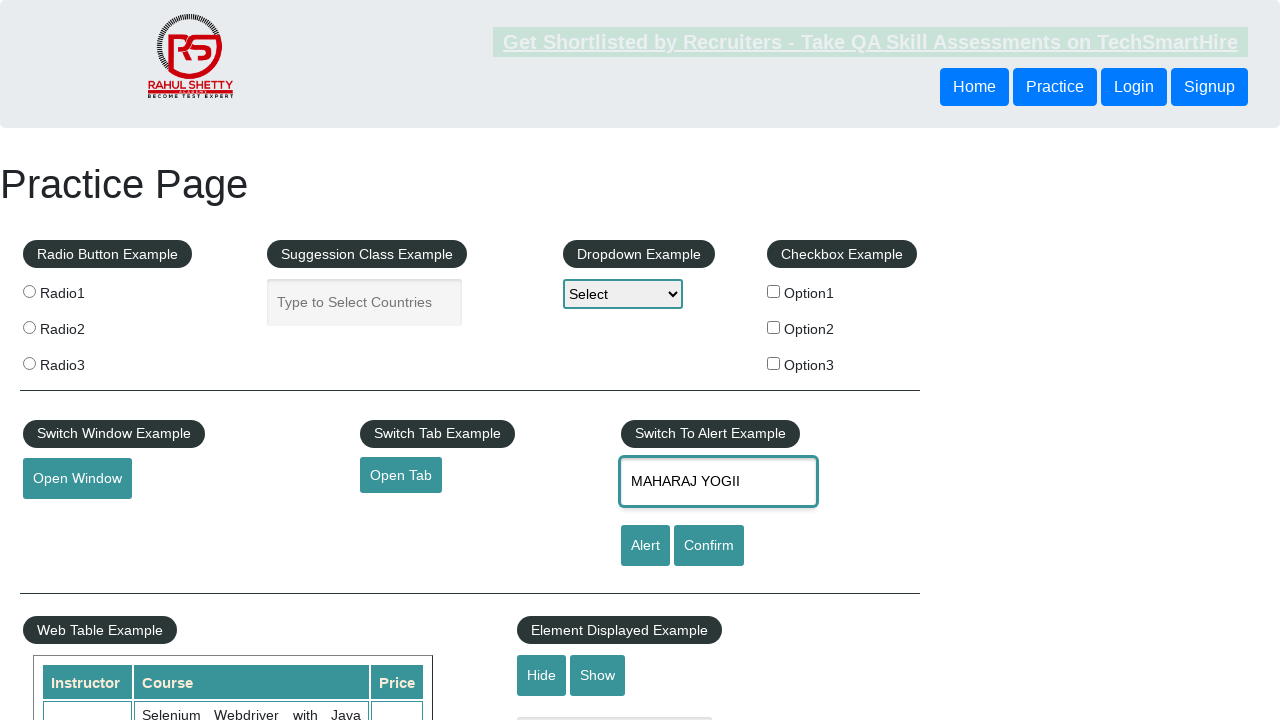

Clicked confirm button and dismissed confirmation dialog at (709, 546) on #confirmbtn
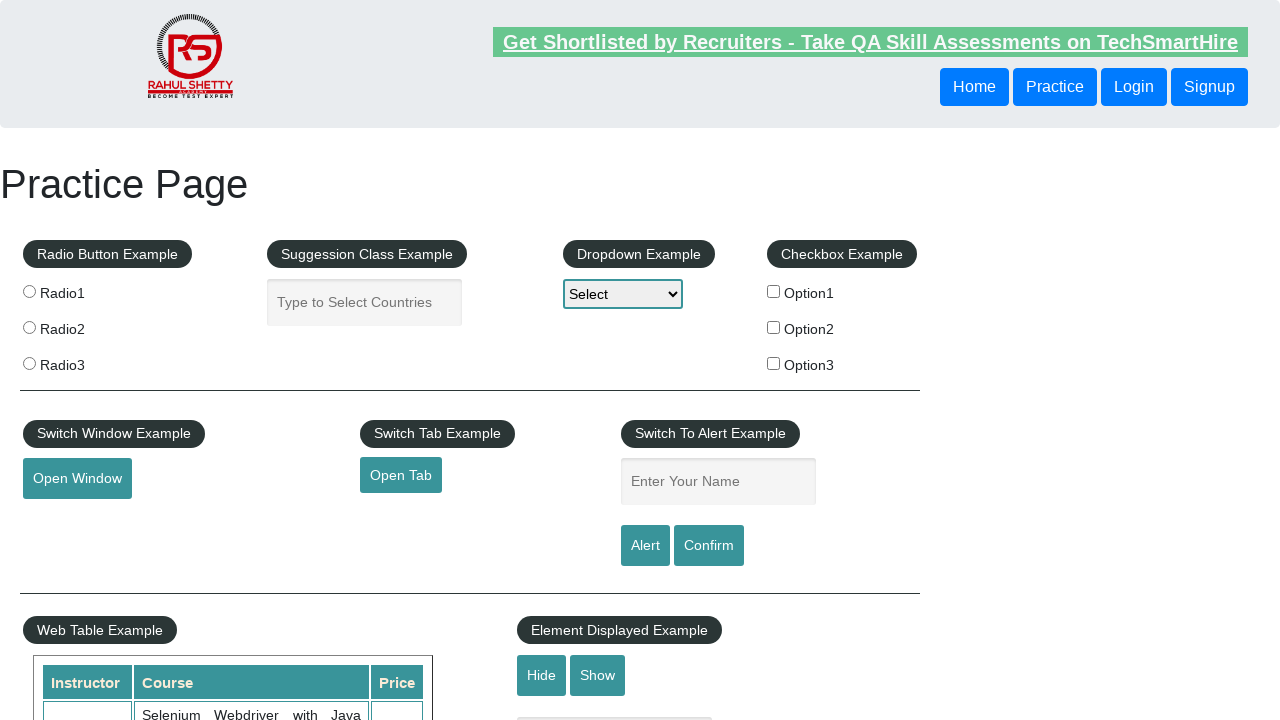

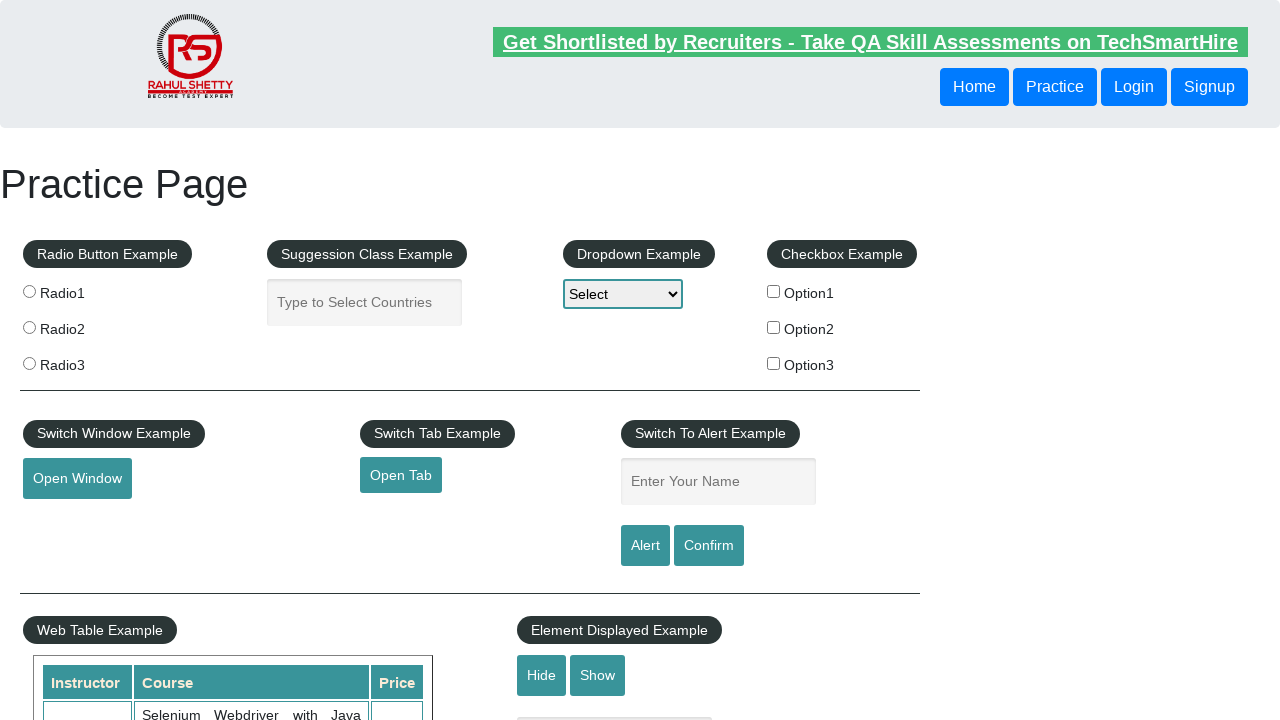